Tests that the clear completed button displays correct text after completing an item

Starting URL: https://demo.playwright.dev/todomvc

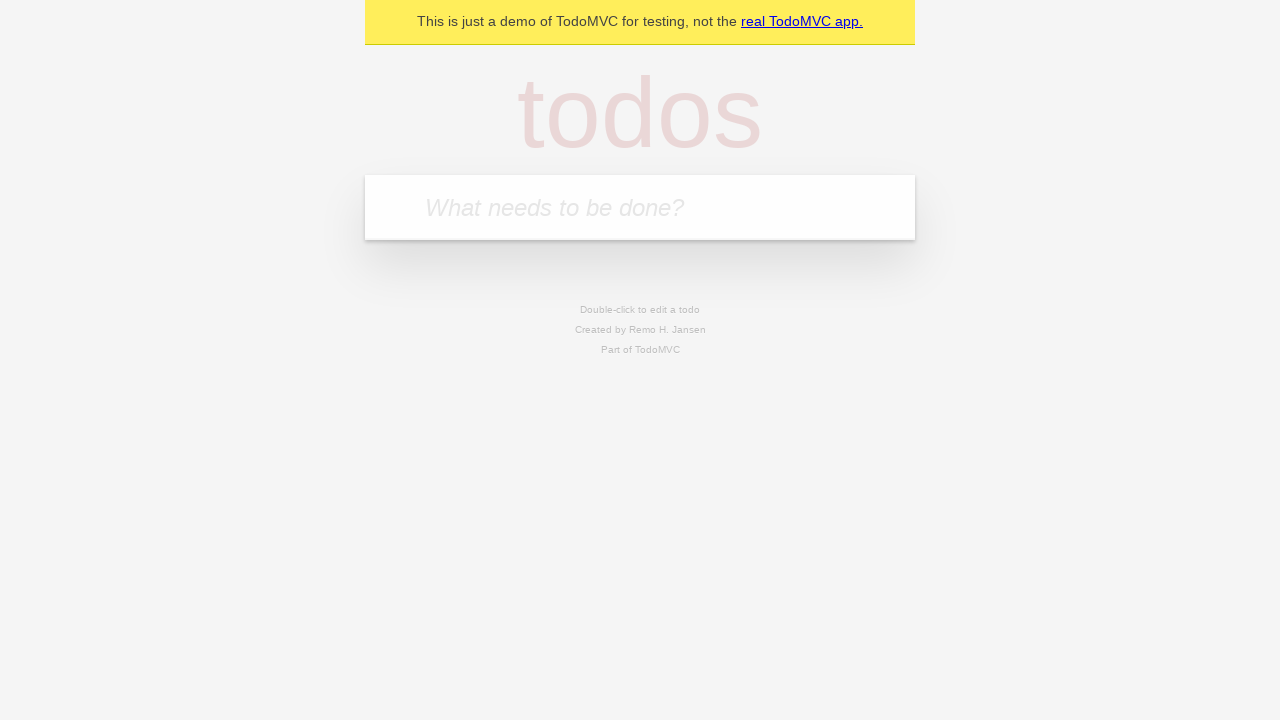

Filled input field with 'buy some cheese' on .new-todo
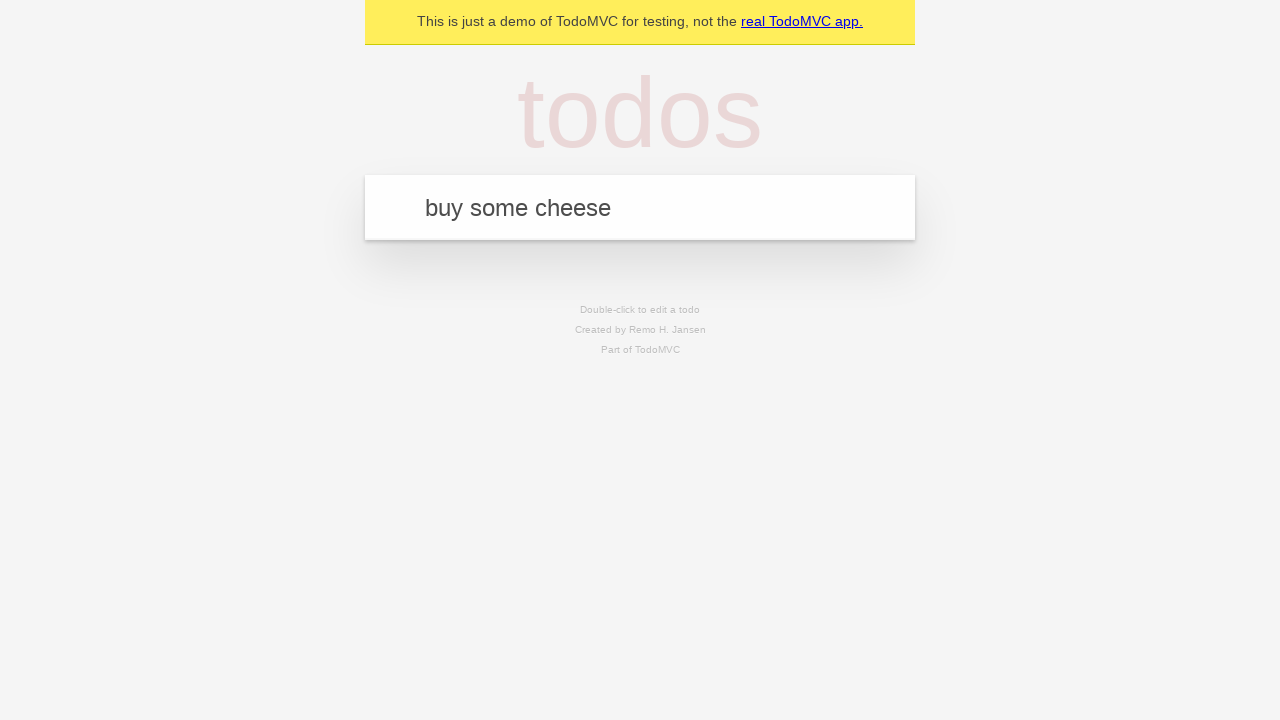

Pressed Enter to add first todo item on .new-todo
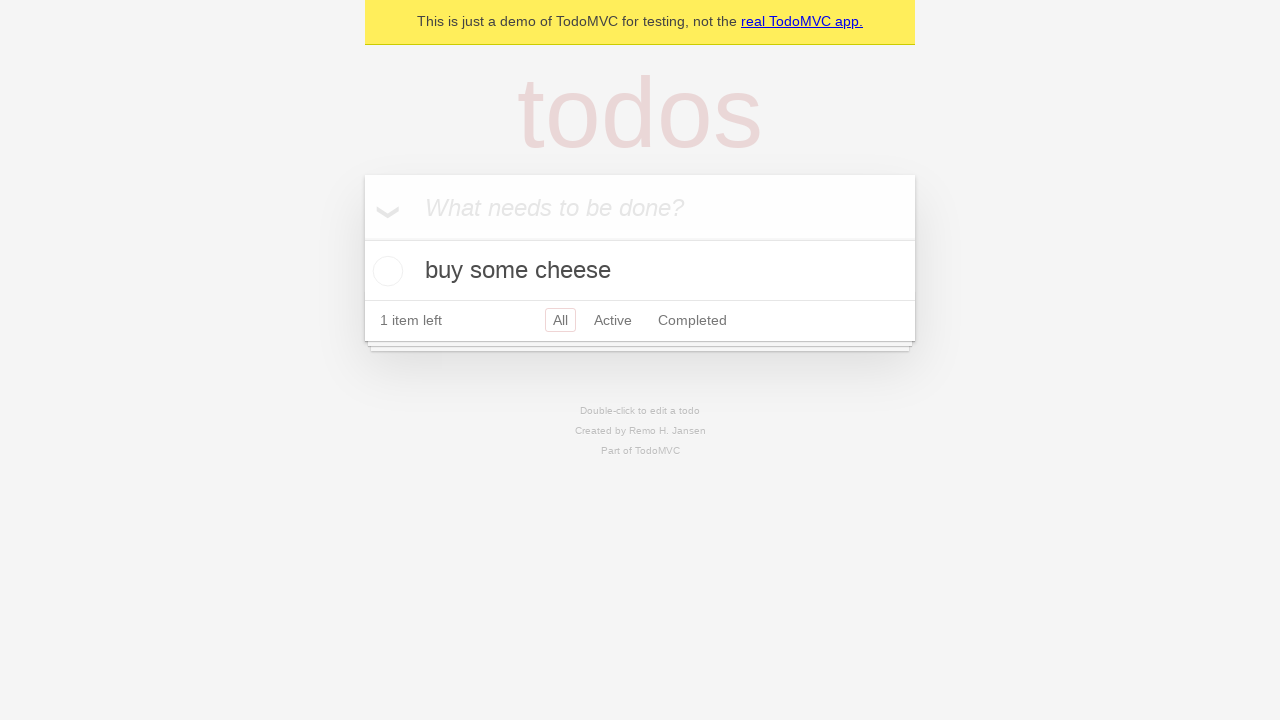

Filled input field with 'feed the cat' on .new-todo
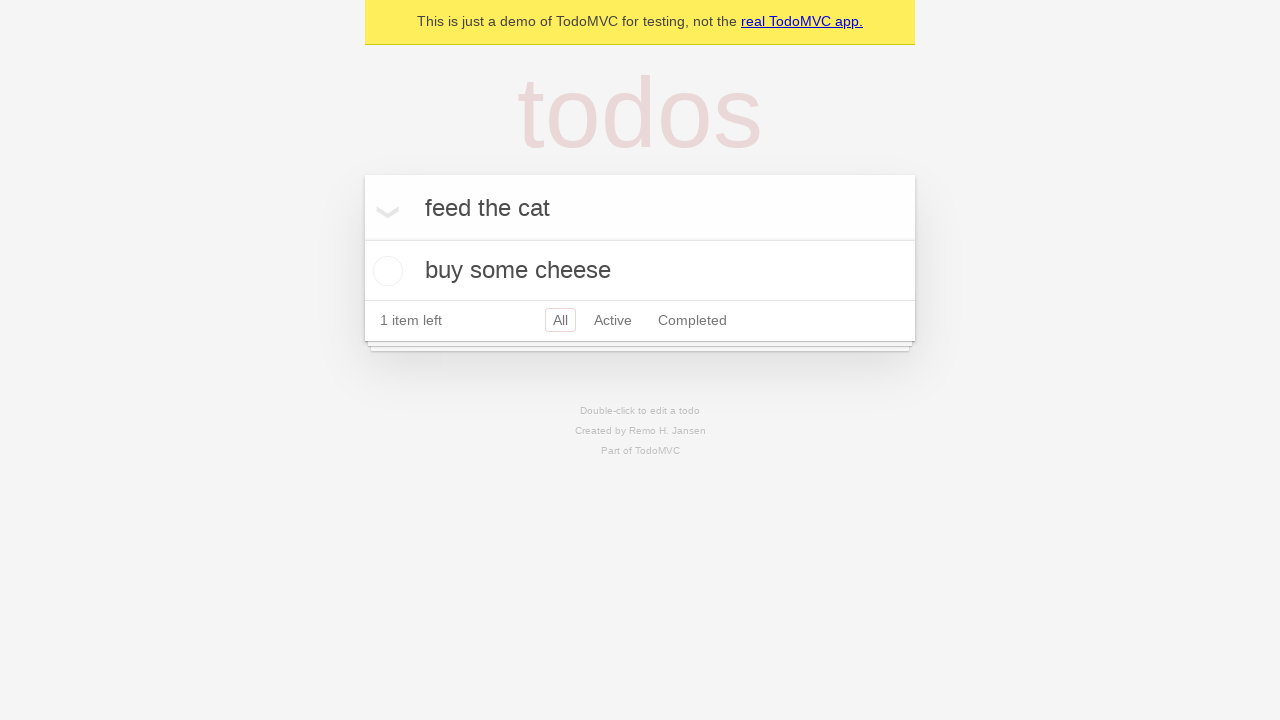

Pressed Enter to add second todo item on .new-todo
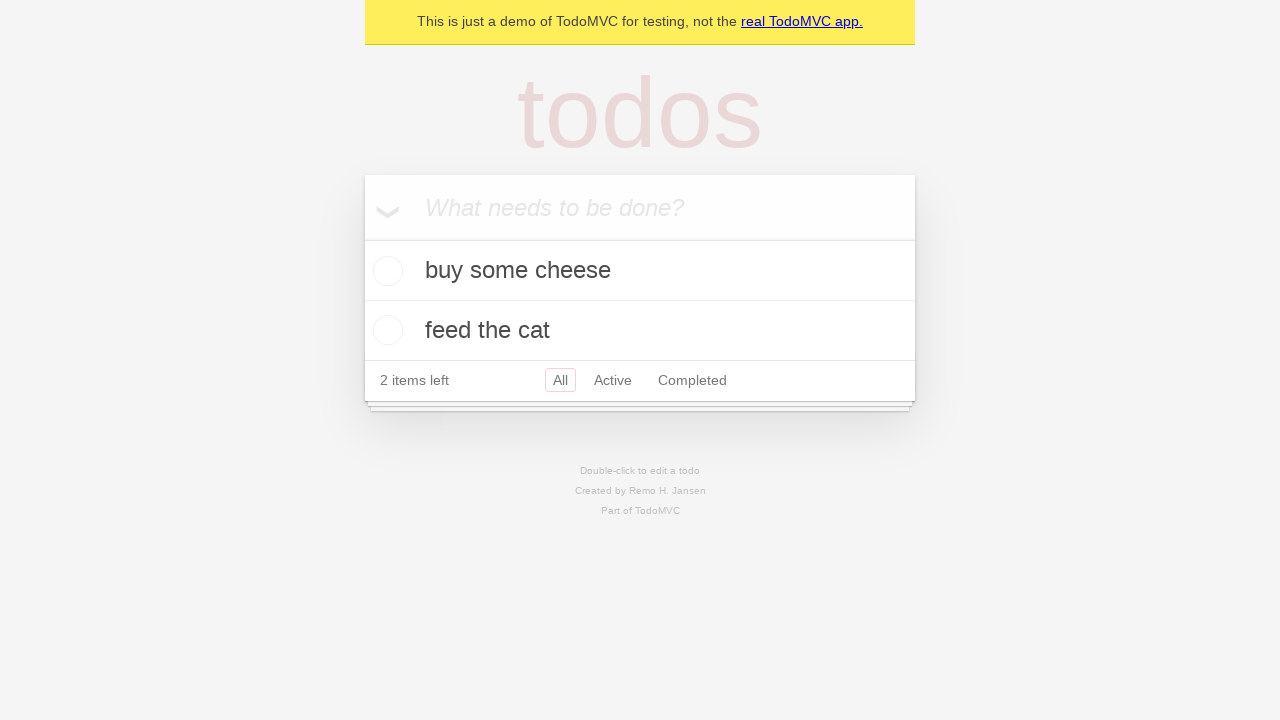

Filled input field with 'book a doctors appointment' on .new-todo
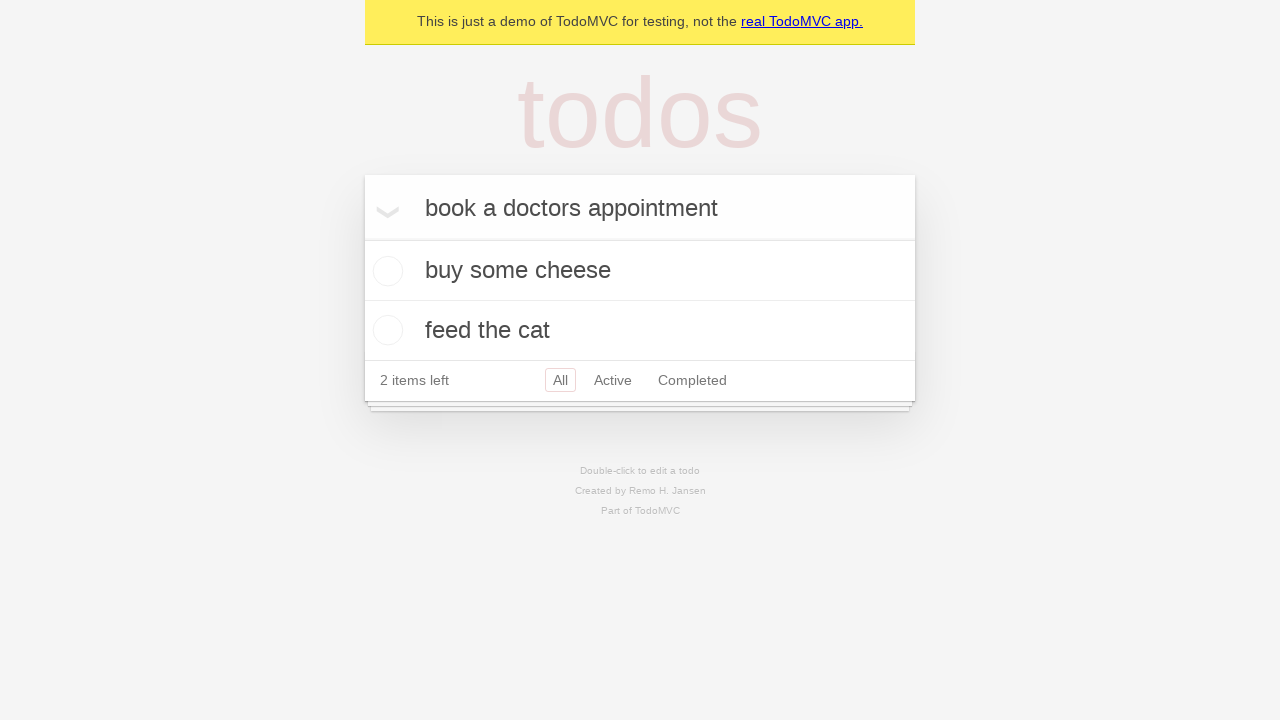

Pressed Enter to add third todo item on .new-todo
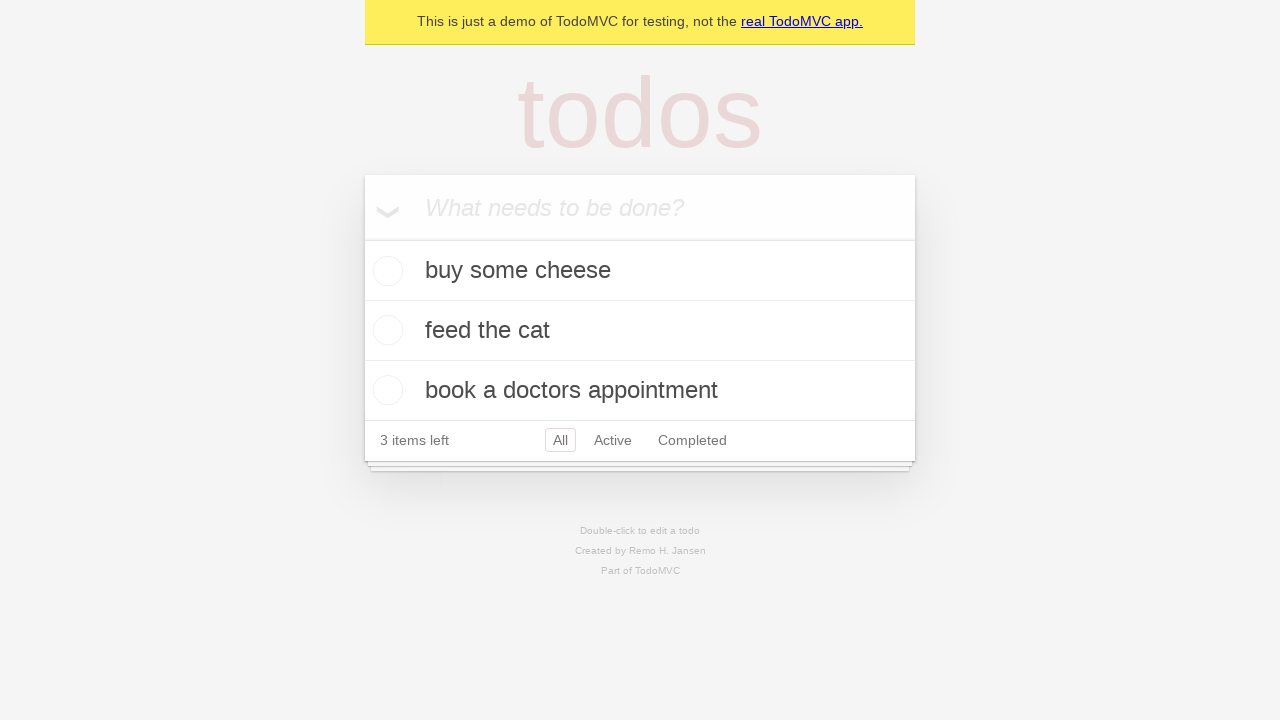

Checked the first todo item to mark as complete at (385, 271) on .todo-list li .toggle >> nth=0
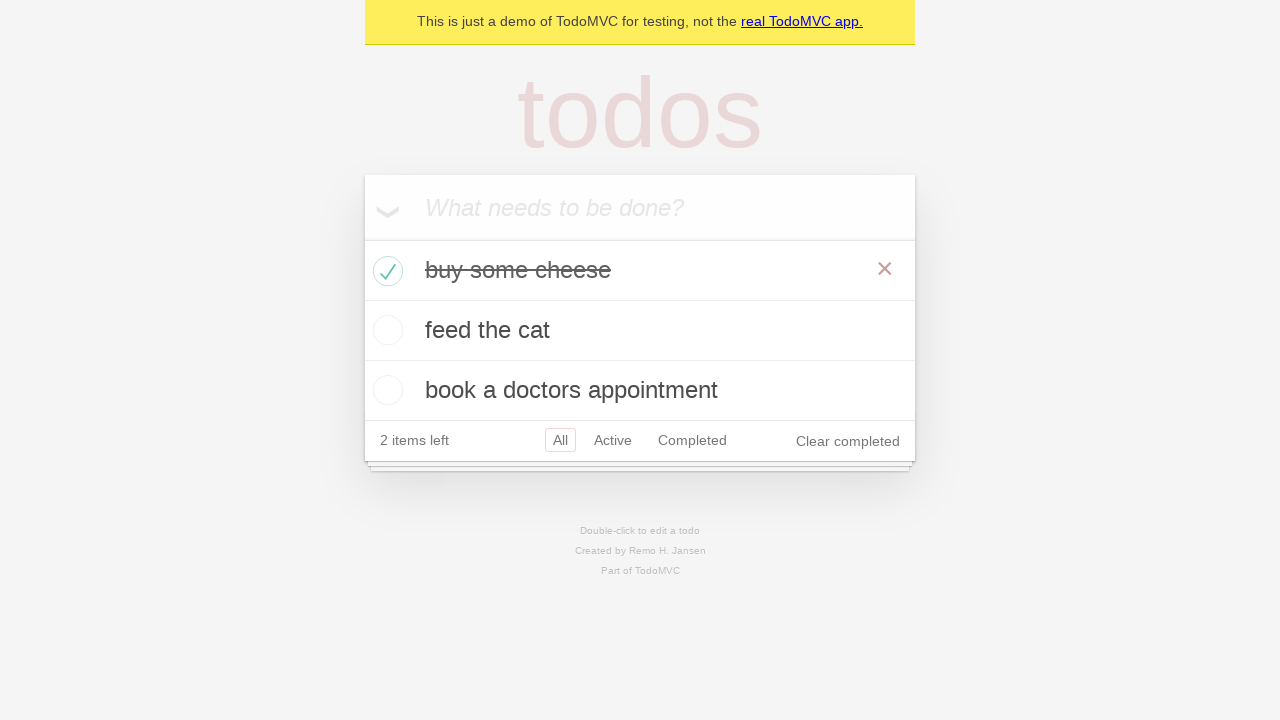

Clear completed button is now visible after completing a todo
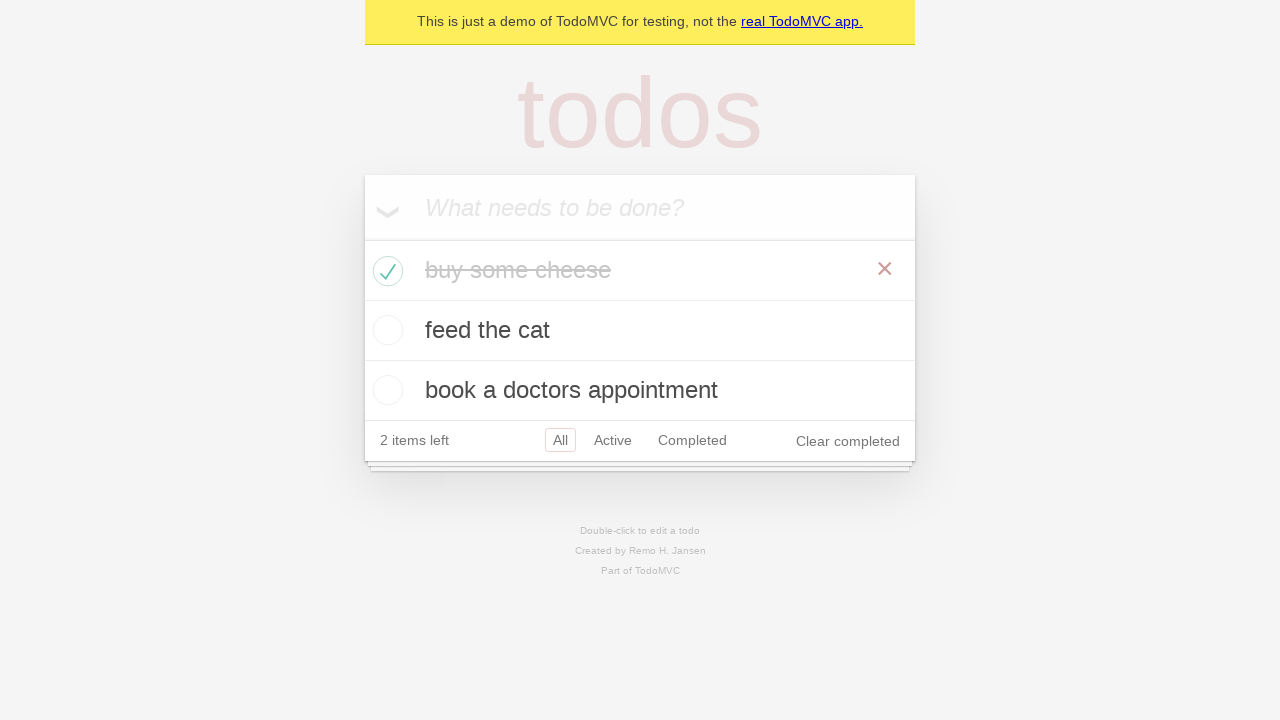

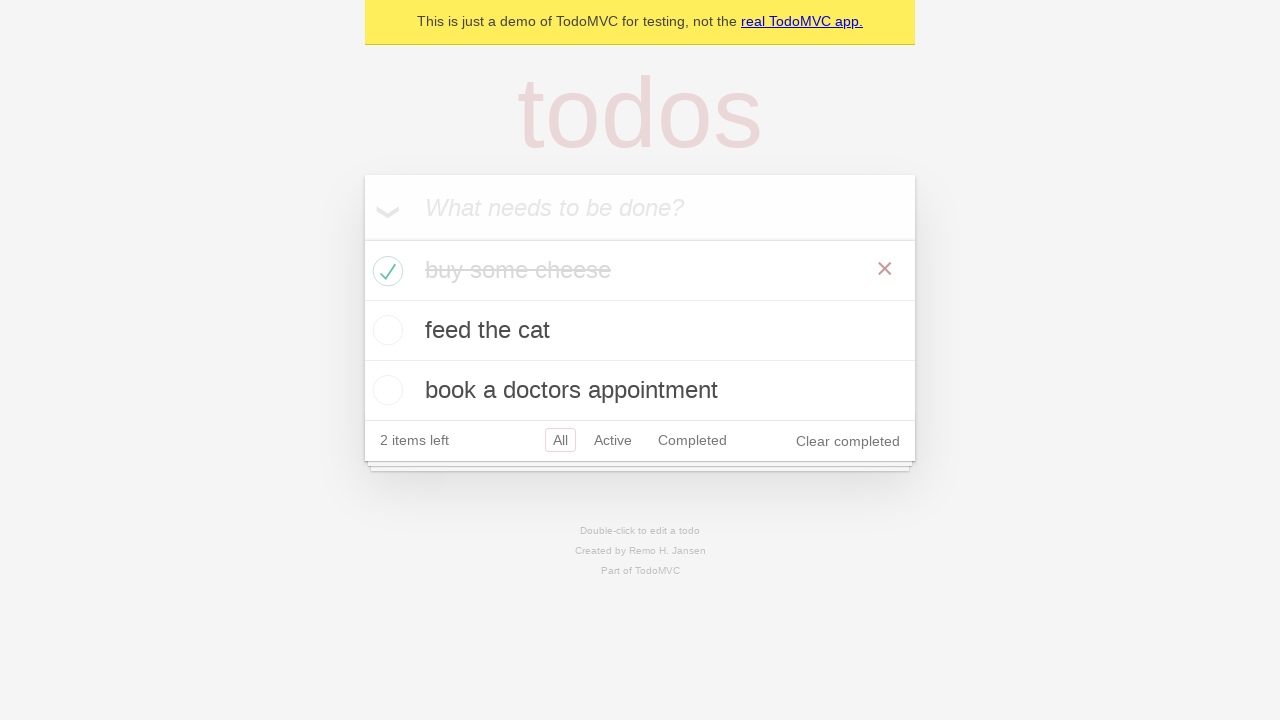